Tests E-Prime checker with empty input to verify zero counts

Starting URL: https://www.exploratorytestingacademy.com/app/

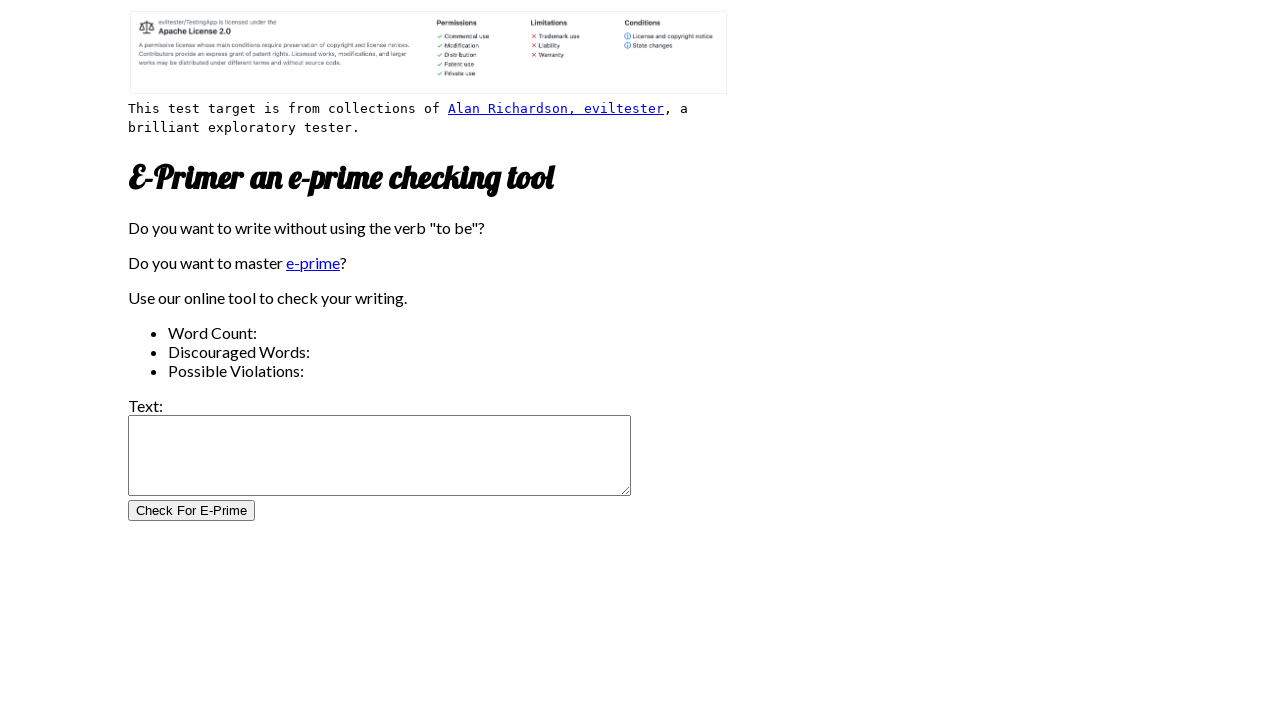

Filled input text area with empty string on #inputtext
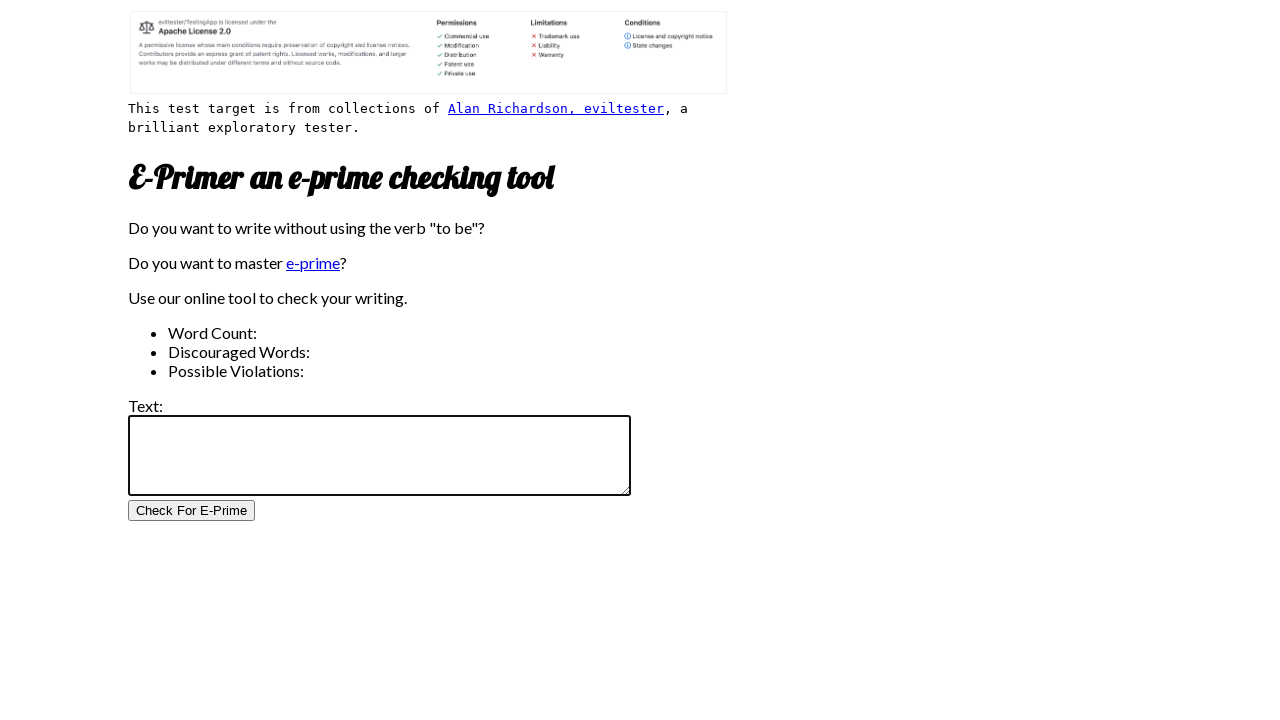

Clicked E-Prime checker button at (192, 511) on #CheckForEPrimeButton
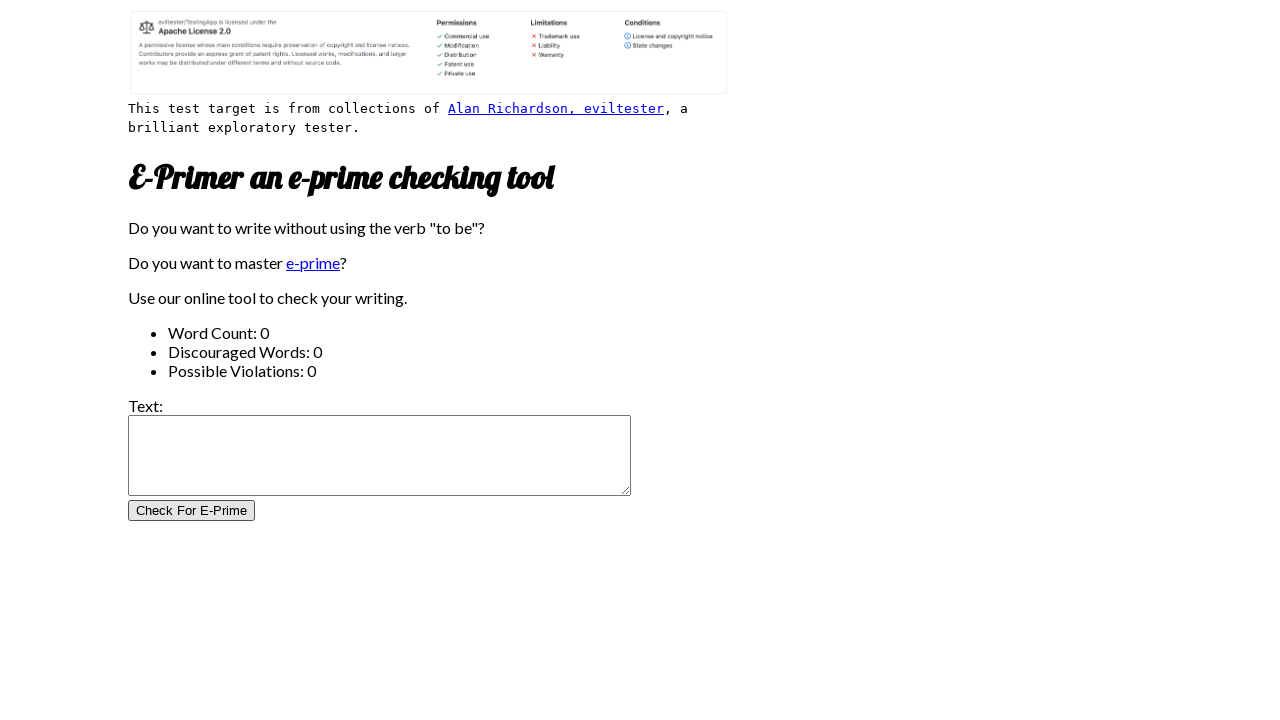

Word count results loaded after checking empty input
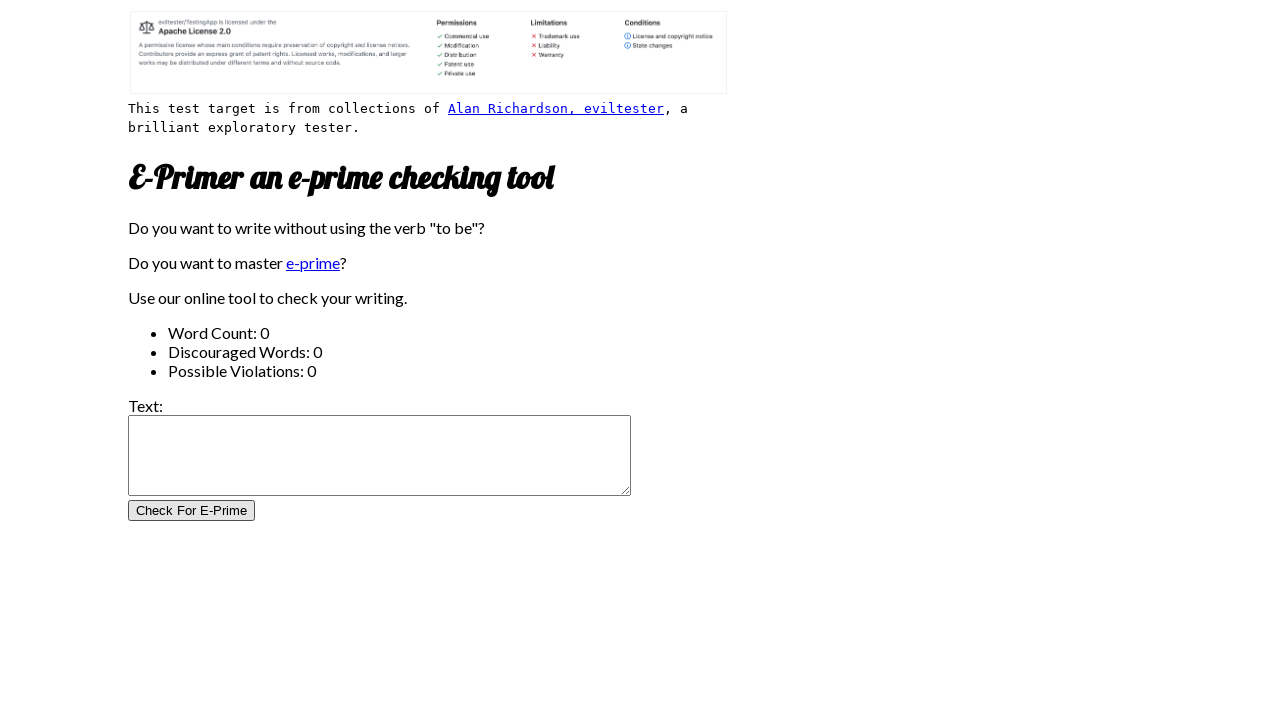

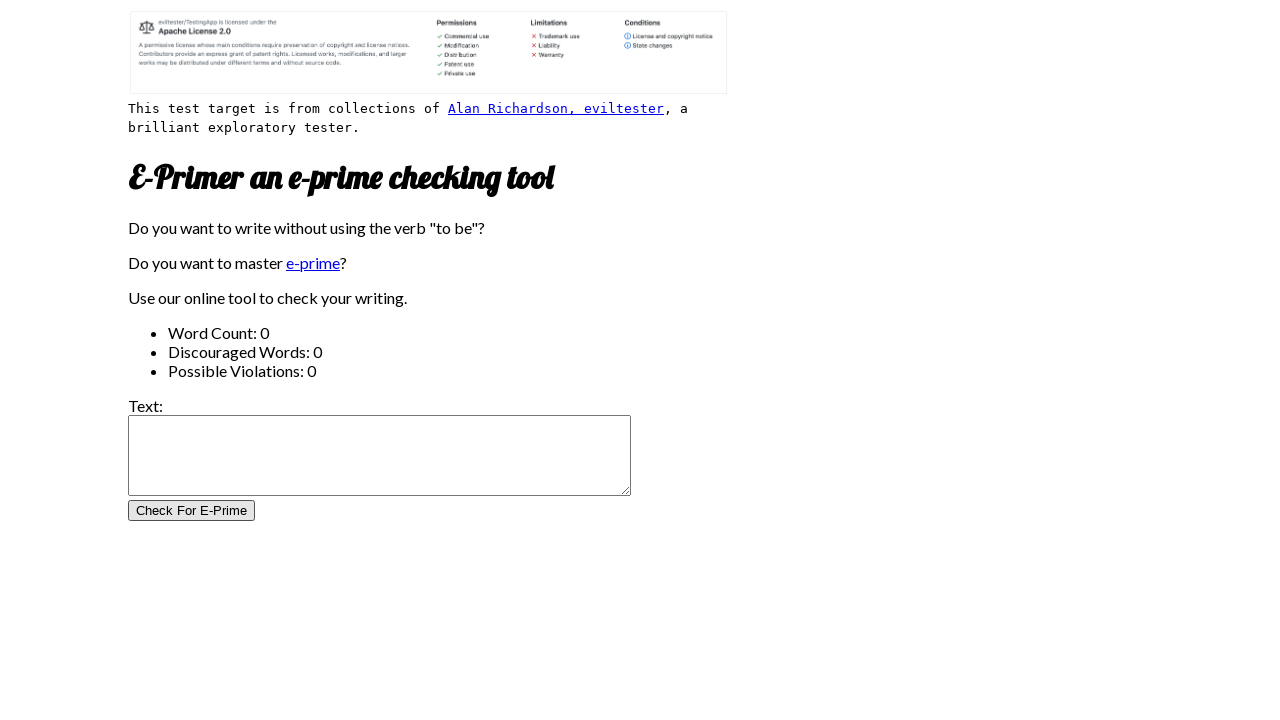